Navigates to a user agent detection website and then to an IP address checking website to verify browser configuration

Starting URL: https://whatmyuseragent.com/

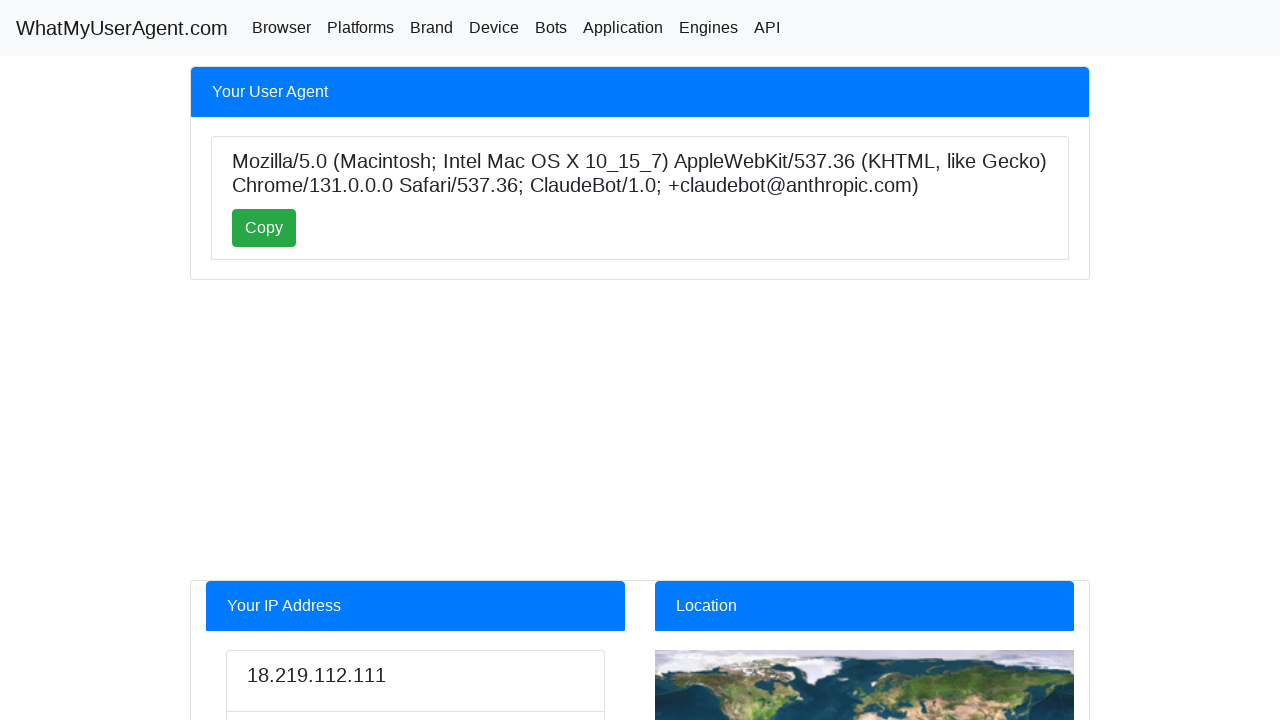

Navigated to IP address checking website at https://2ip.ru
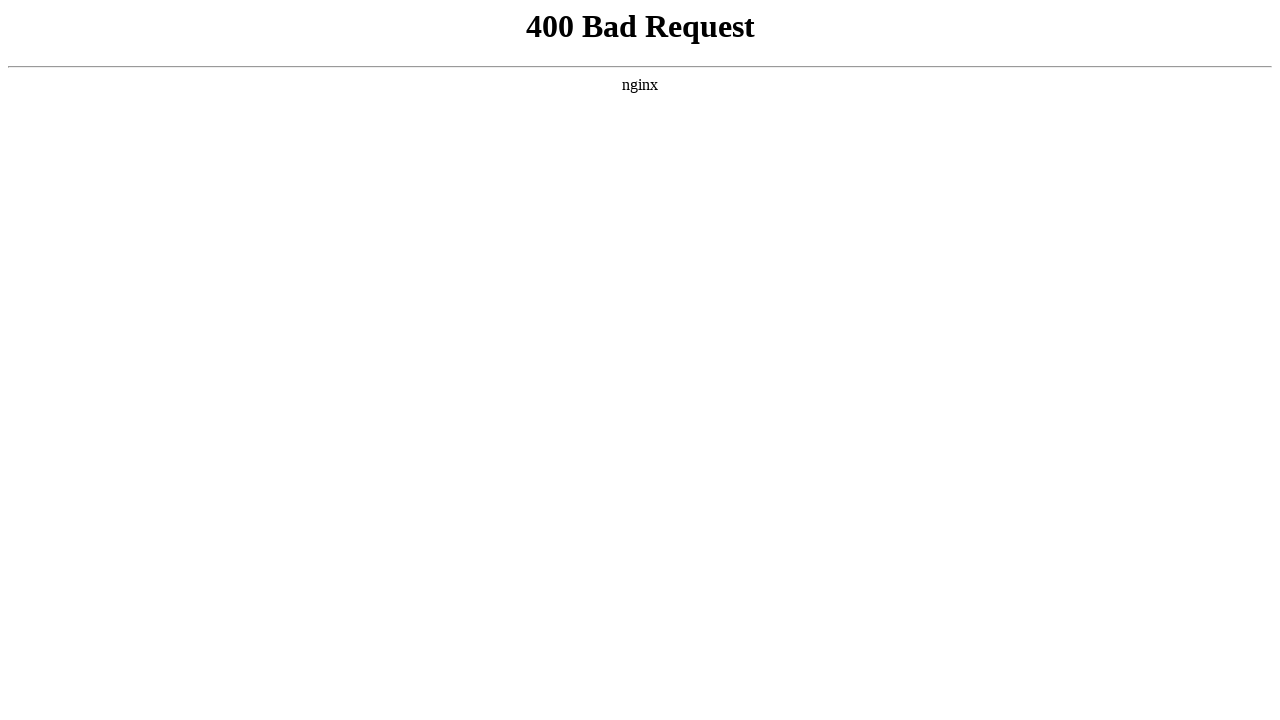

Page loaded and network idle state reached
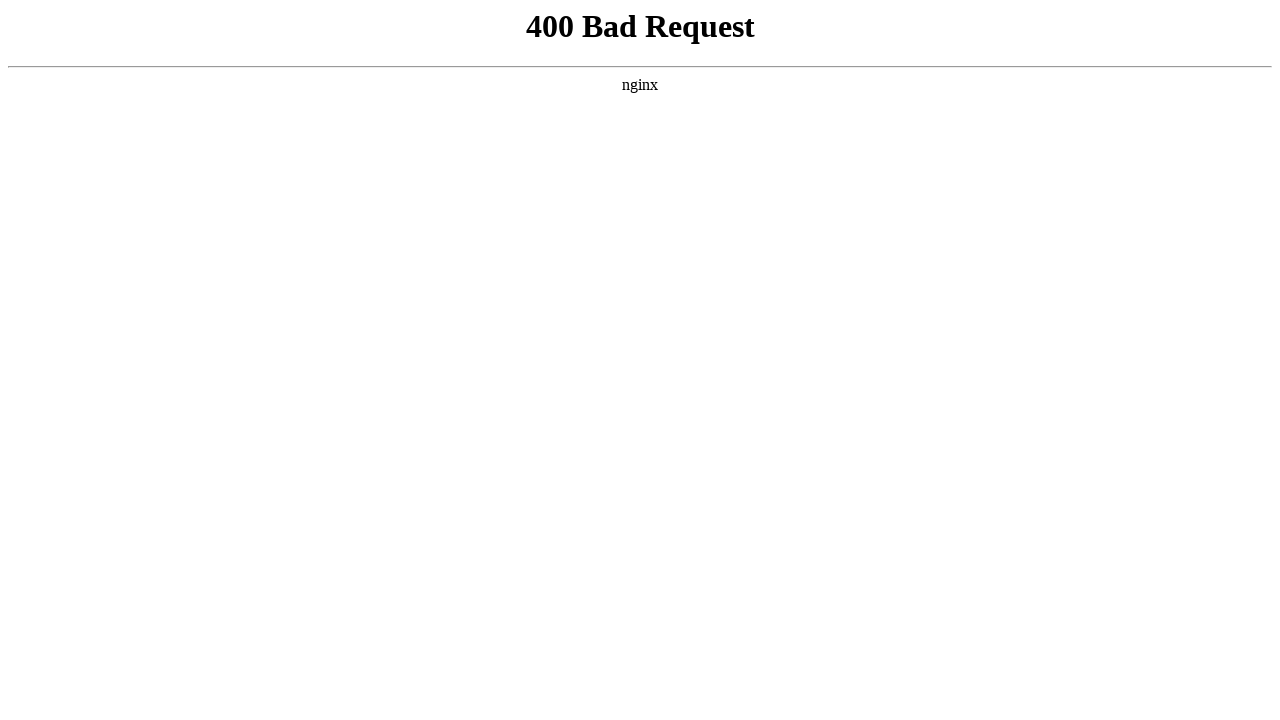

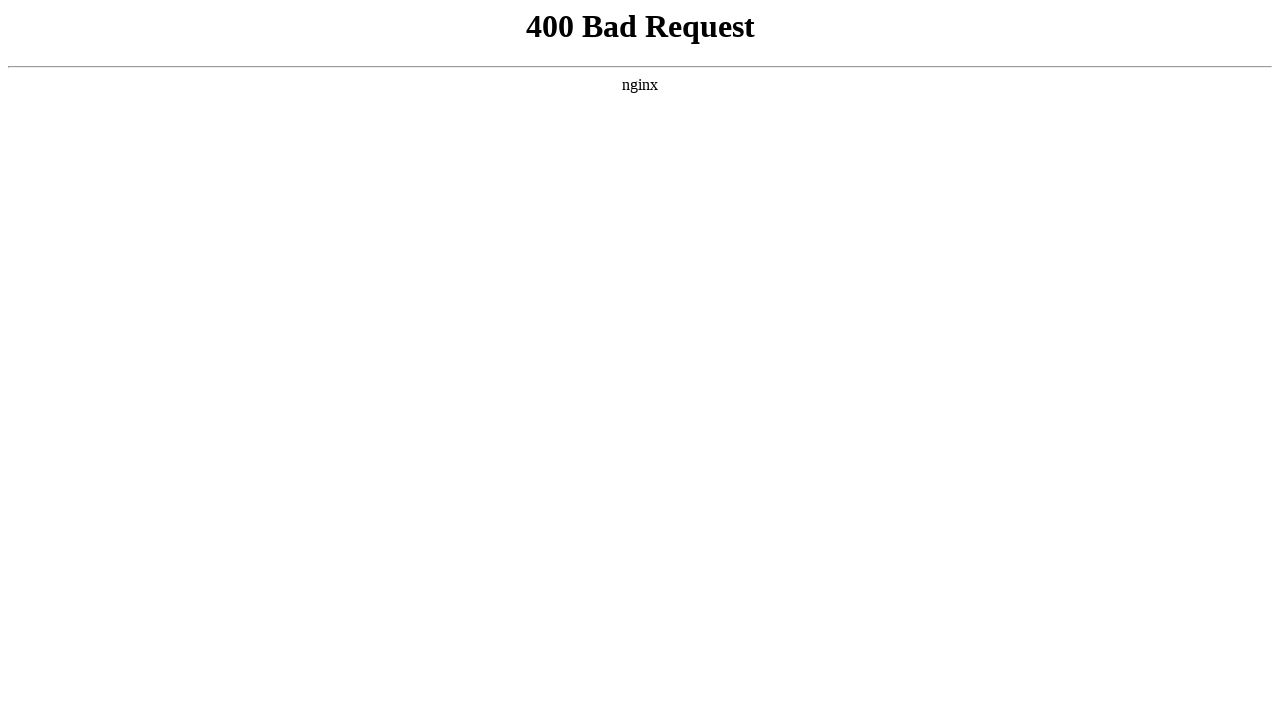